Tests finding form elements by name and XPath, clicks on all gender radio button options found on a test form, then submits the form.

Starting URL: https://katalon-test.s3.amazonaws.com/aut/html/form.html

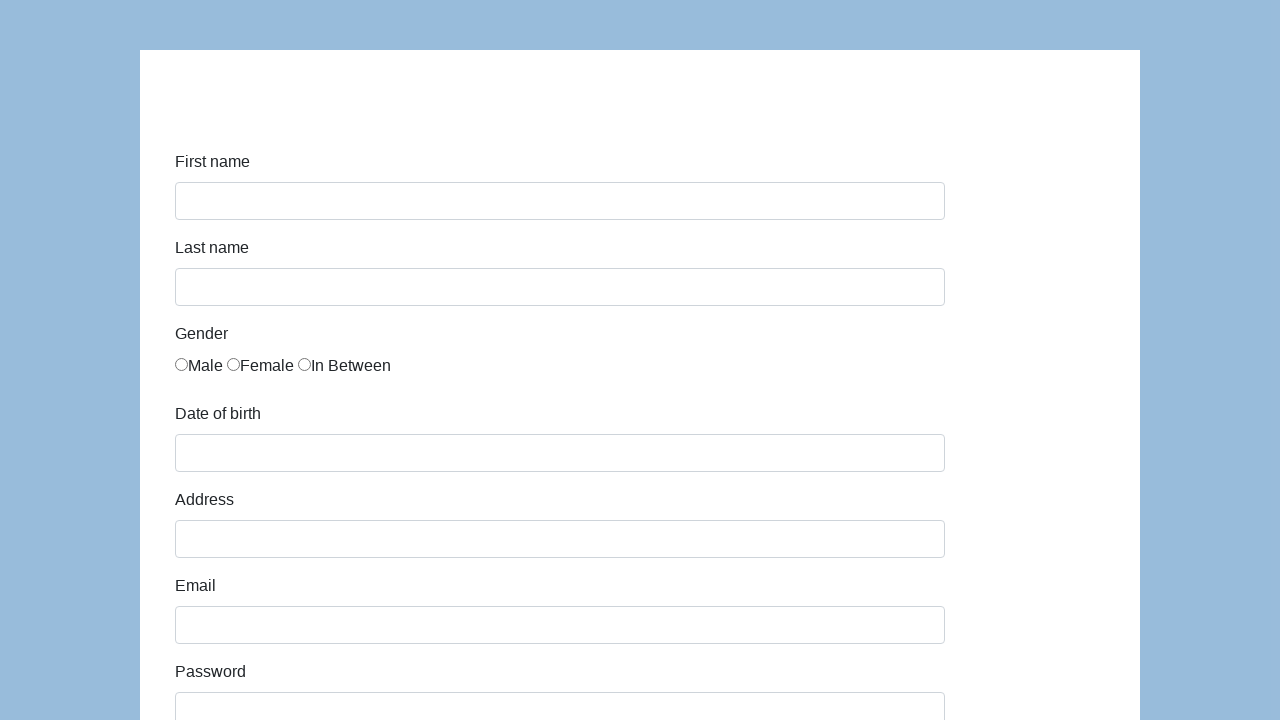

Navigated to test form at https://katalon-test.s3.amazonaws.com/aut/html/form.html
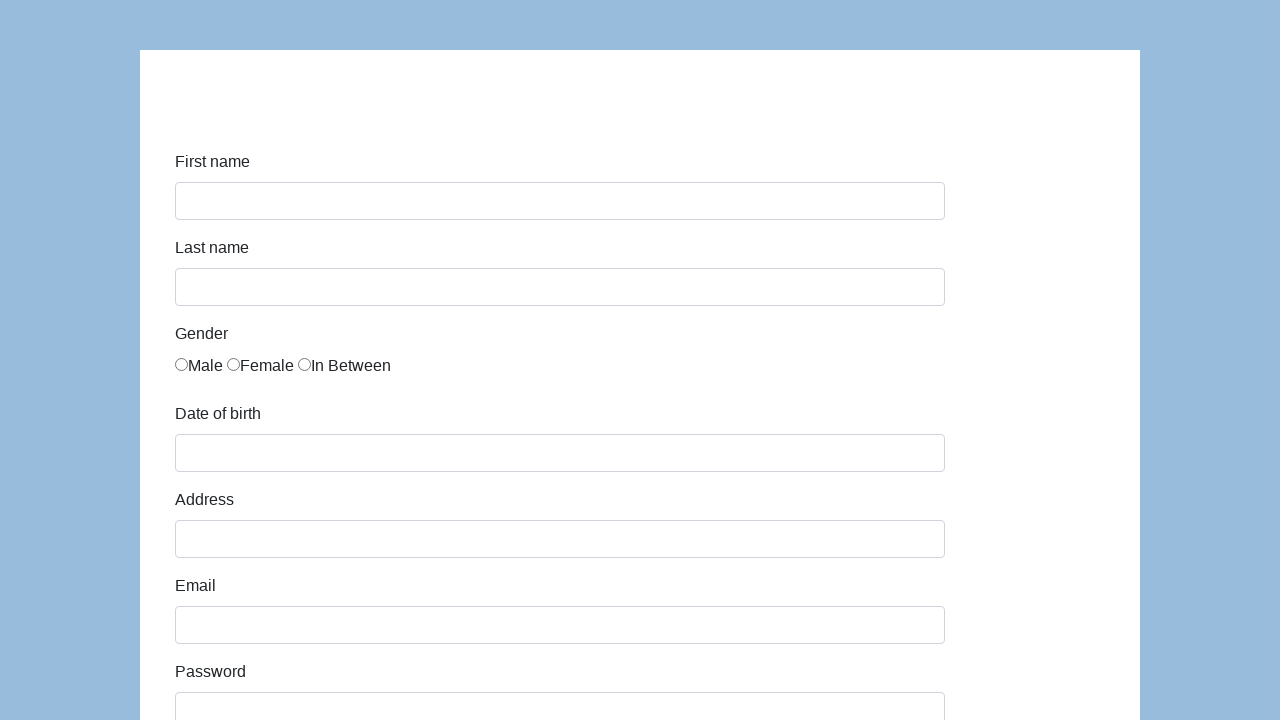

Located all gender radio button elements by XPath //*[@name='gender']
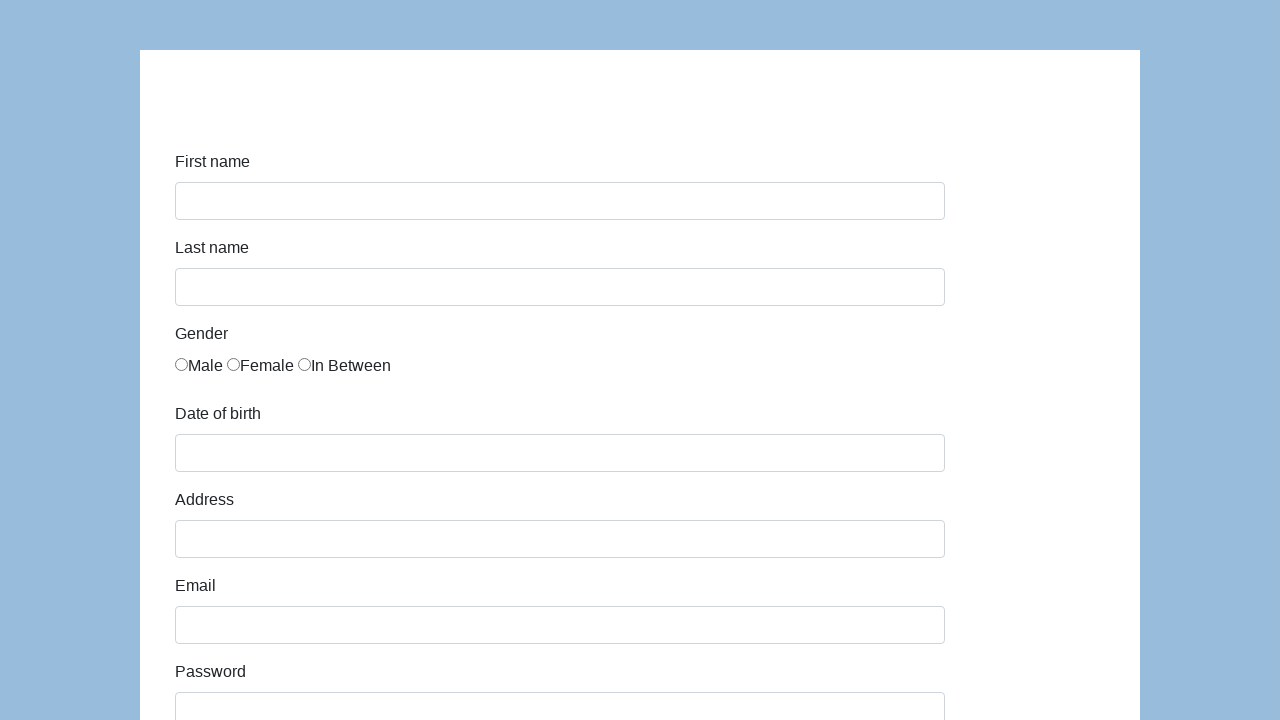

Clicked on a gender radio button option at (182, 364) on xpath=//*[@name='gender'] >> nth=0
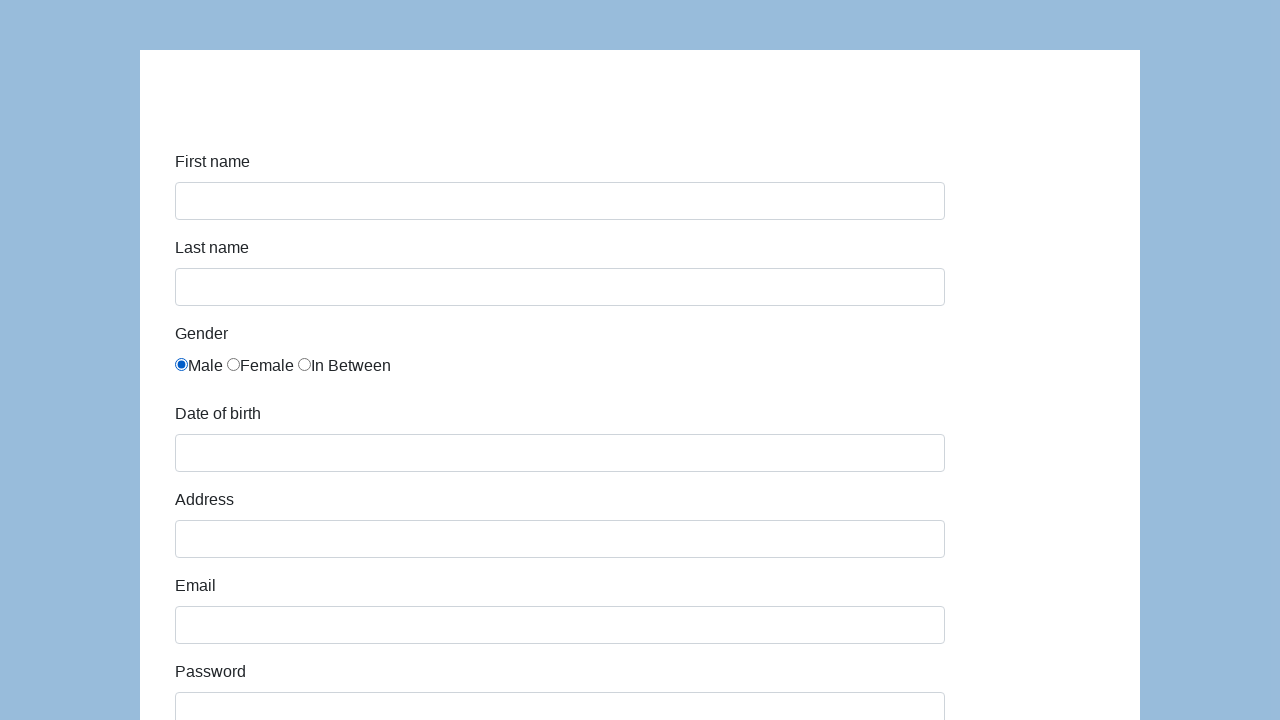

Clicked on a gender radio button option at (234, 364) on xpath=//*[@name='gender'] >> nth=1
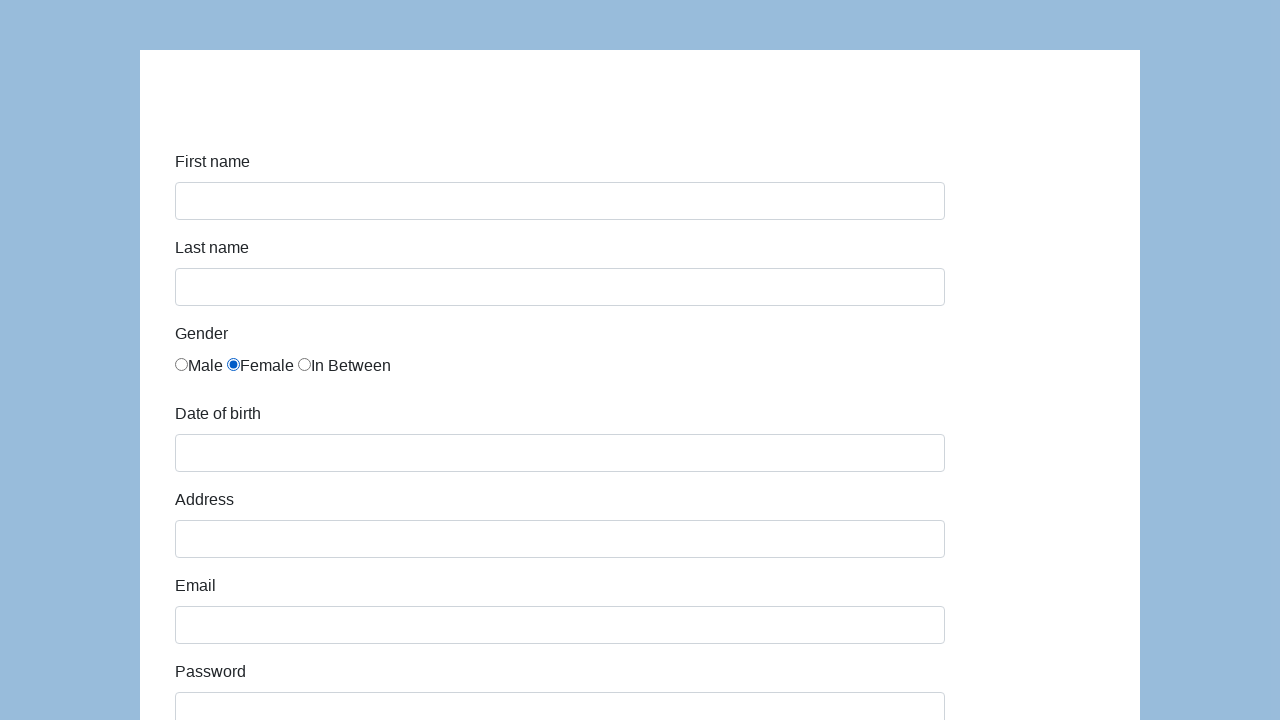

Clicked on a gender radio button option at (304, 364) on xpath=//*[@name='gender'] >> nth=2
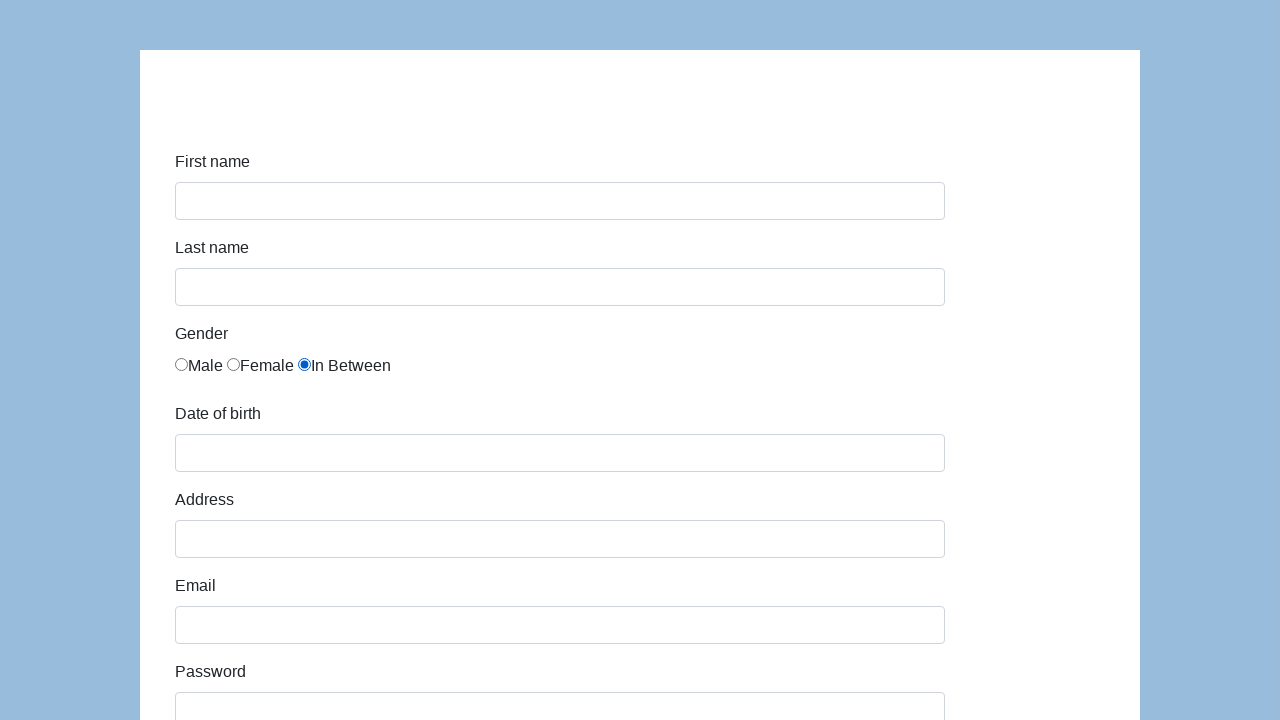

Clicked submit button to submit the form at (213, 665) on input[type='submit'], button[type='submit']
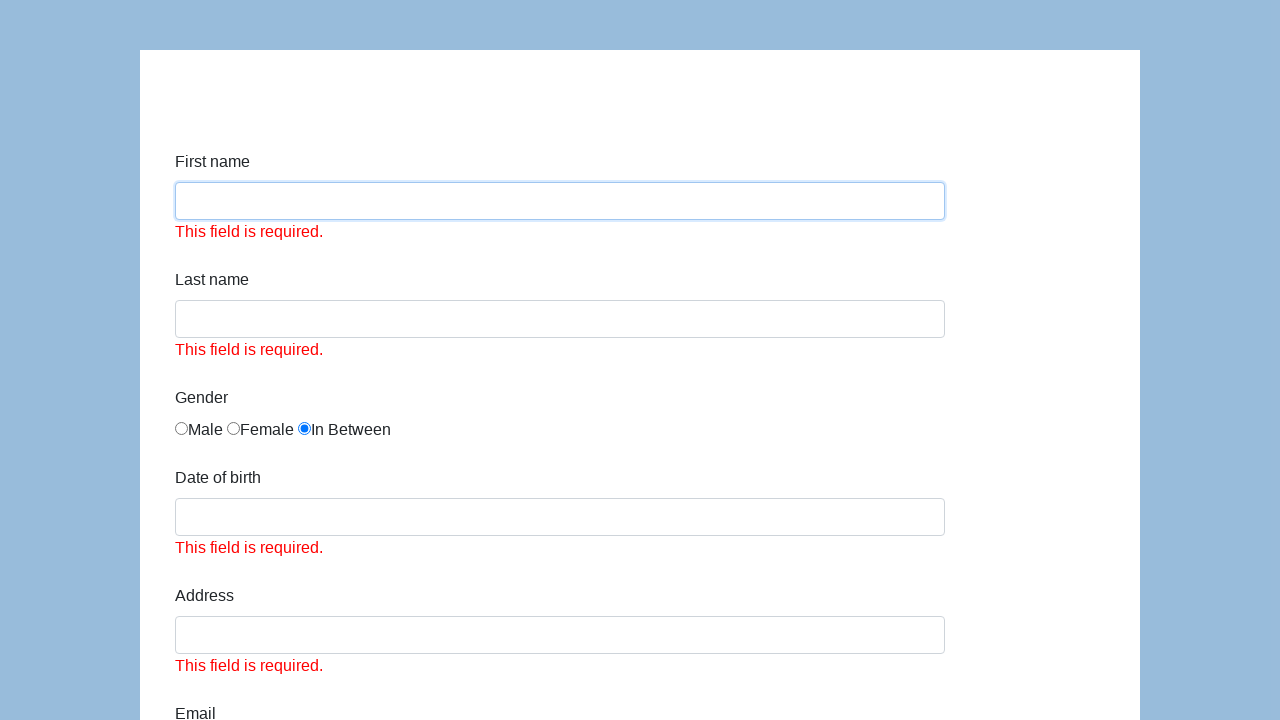

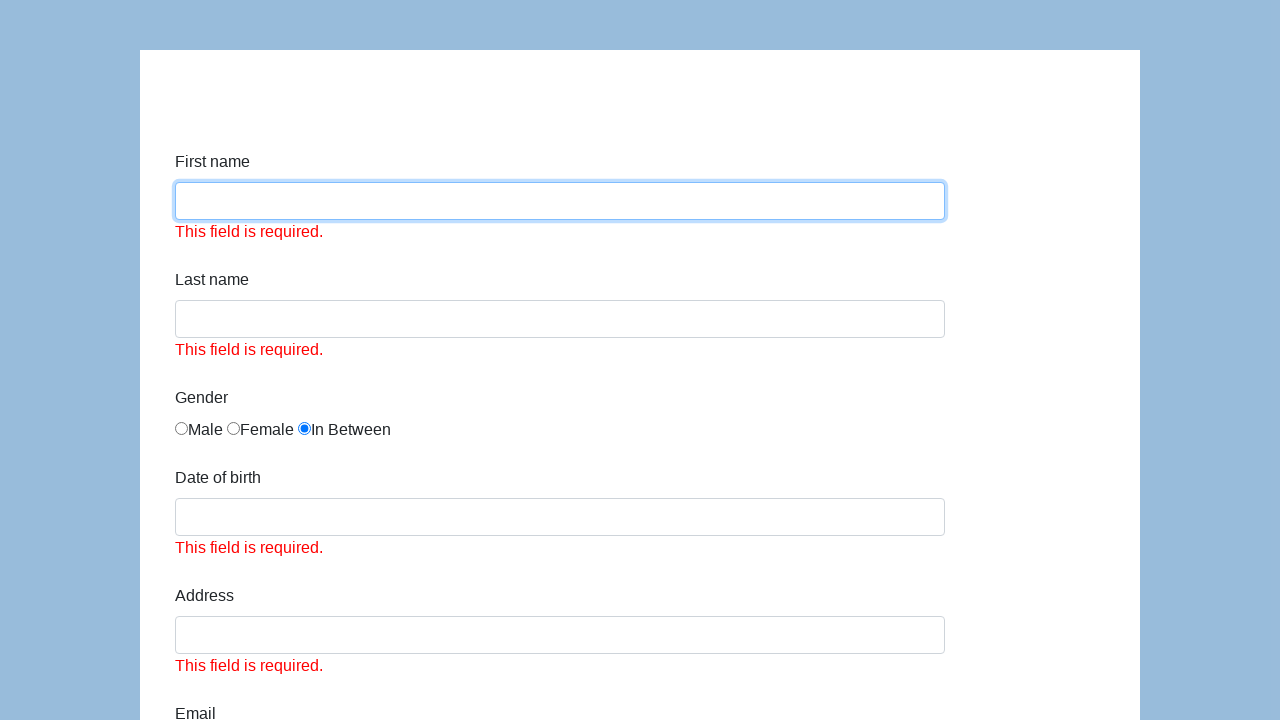